Tests JavaScript confirm dialog by clicking a button that triggers a confirm dialog, accepting it, and verifying the result

Starting URL: http://practice.cydeo.com/javascript_alerts

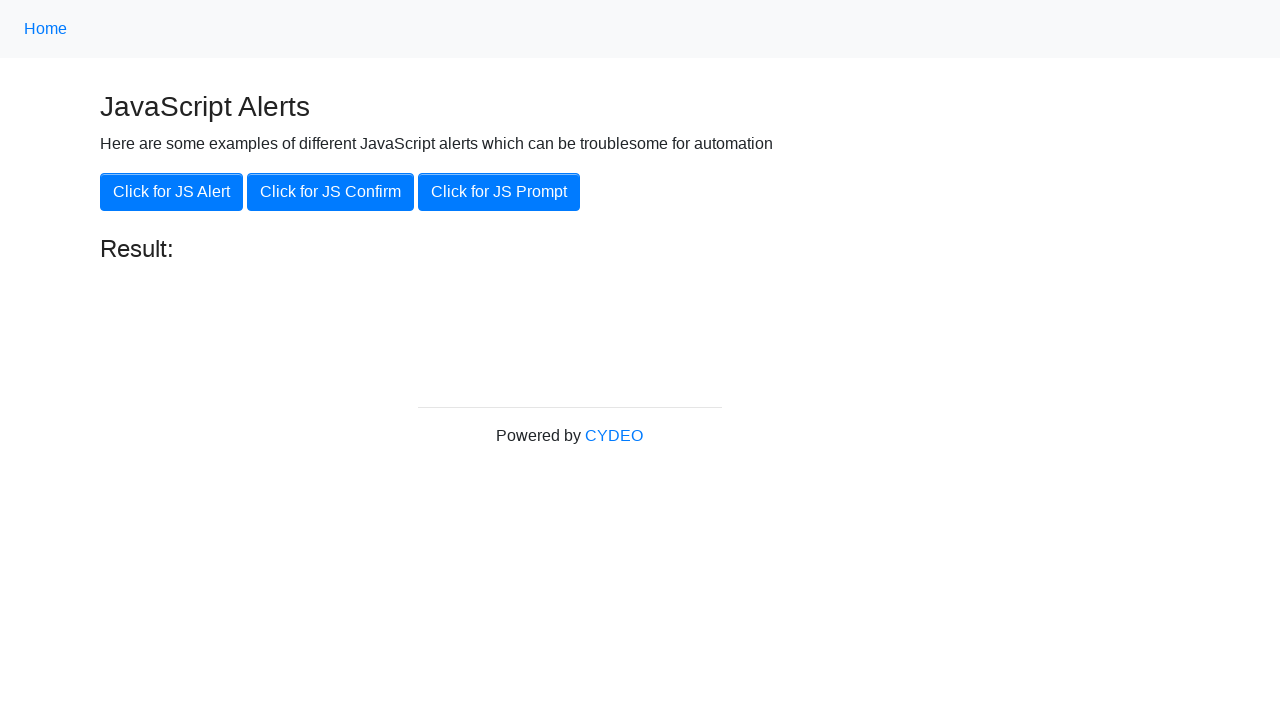

Set up dialog handler to accept confirm dialogs
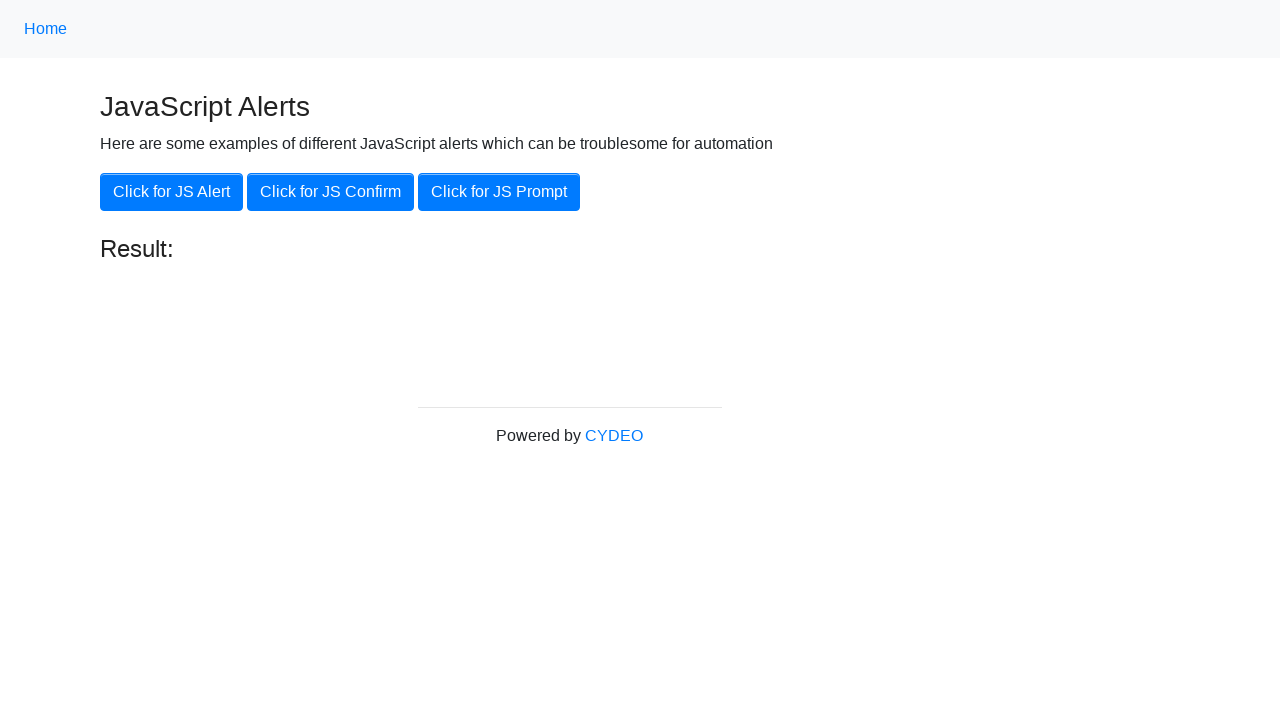

Clicked 'Click for JS Confirm' button to trigger confirm dialog at (330, 192) on xpath=//button[@onclick='jsConfirm()']
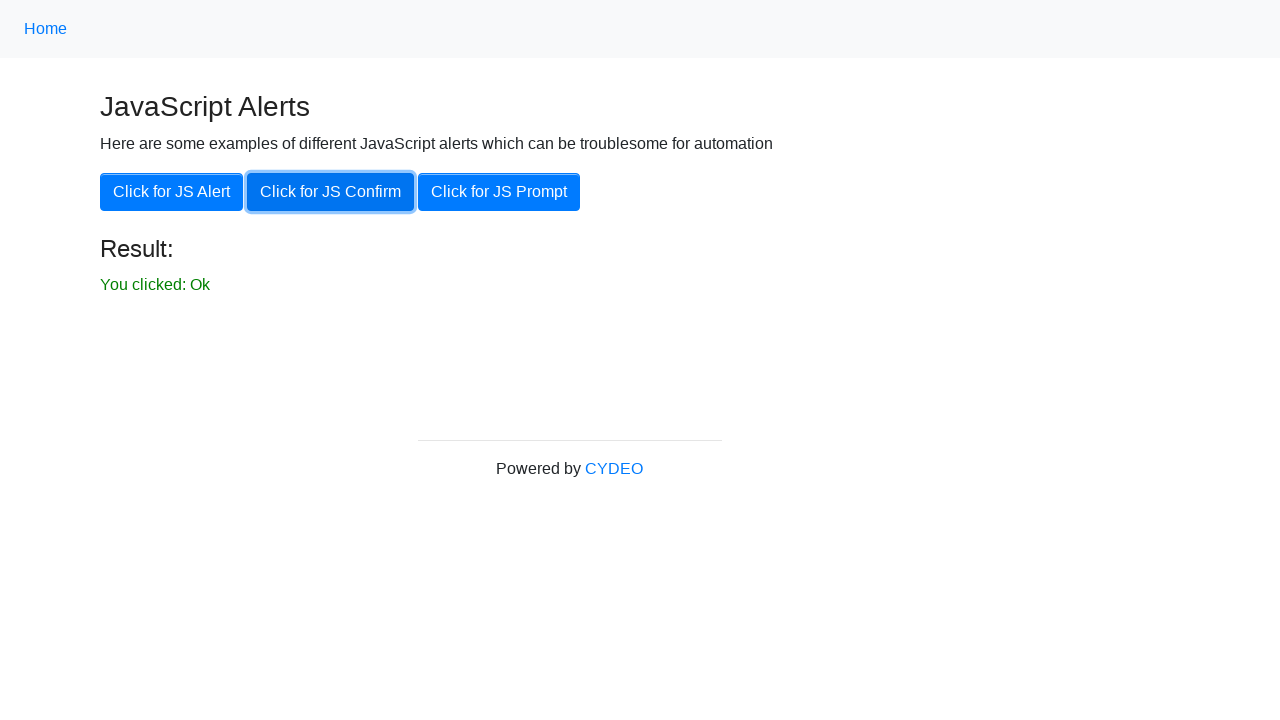

Result text element became visible after accepting confirm dialog
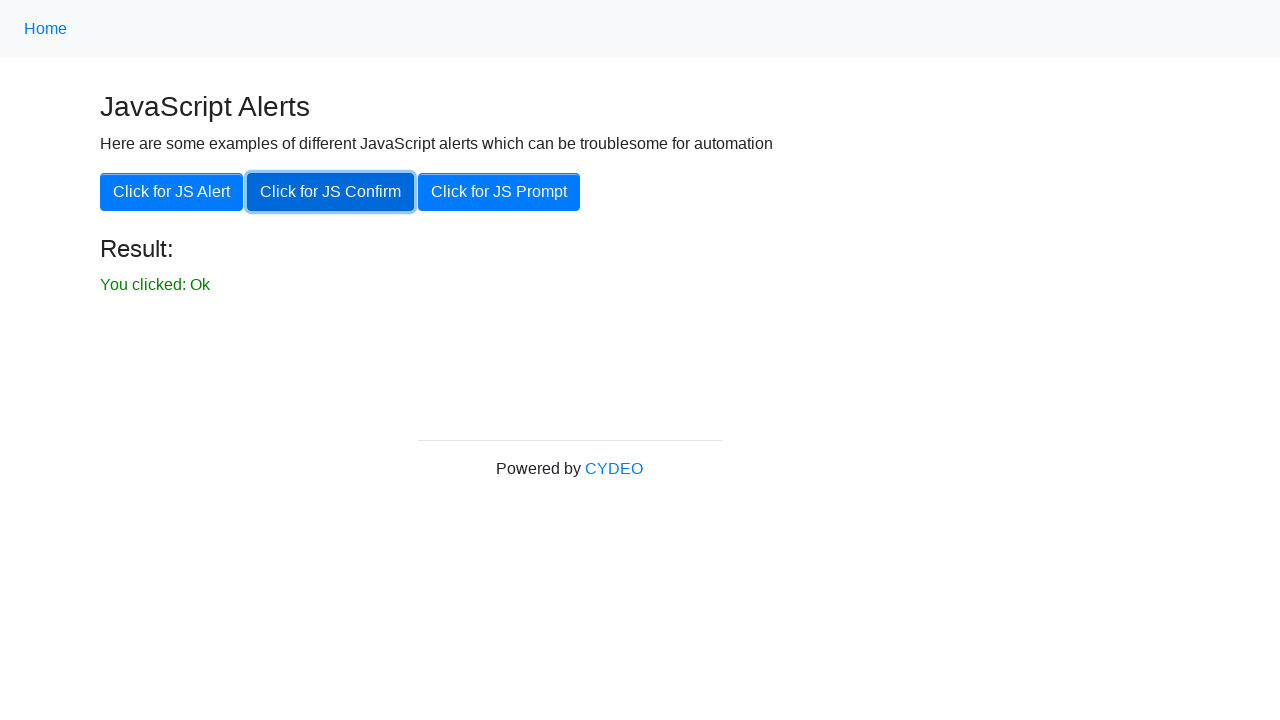

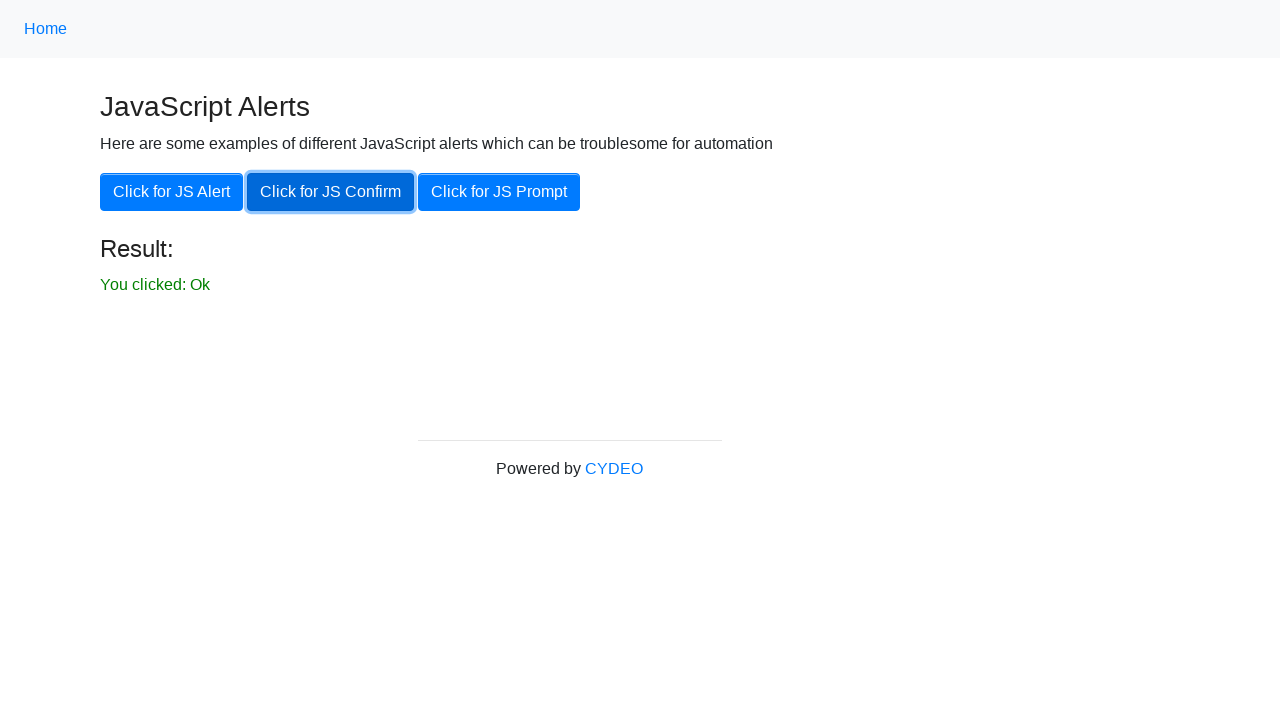